Tests clicking an alert button and accepting the alert dialog that appears

Starting URL: https://kristinek.github.io/site/examples/alerts_popups

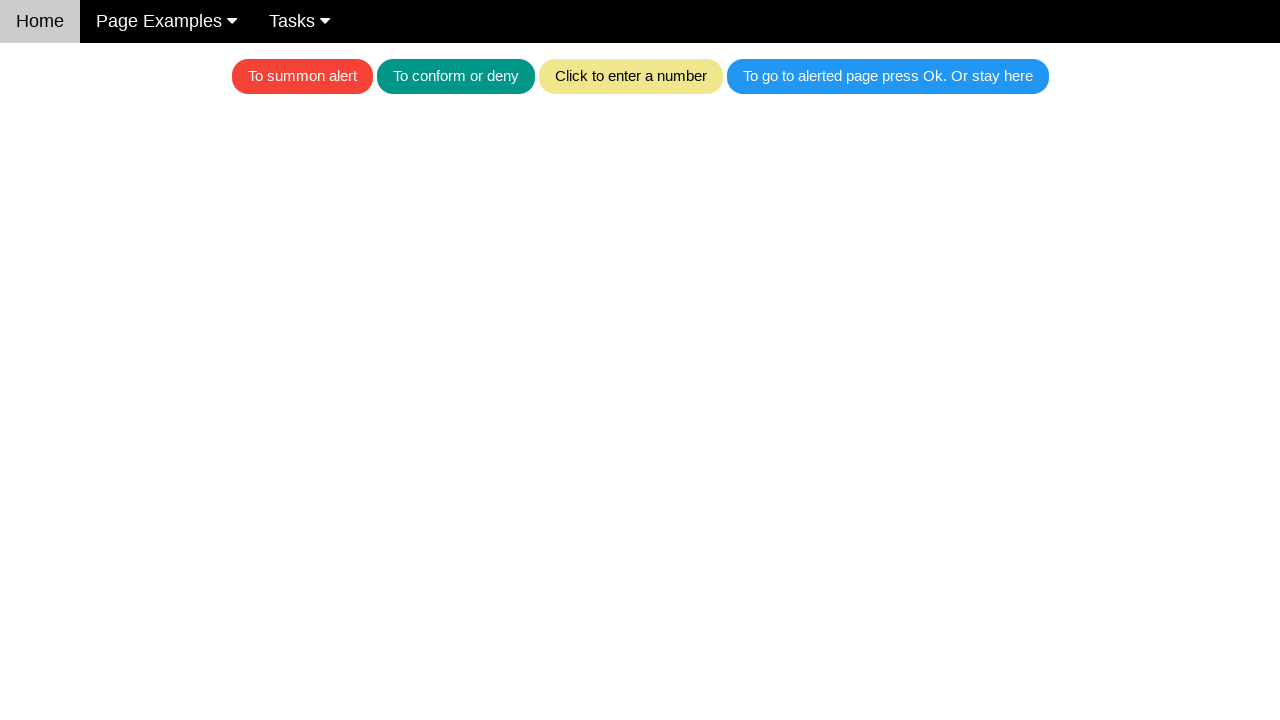

Clicked the red alert button at (302, 76) on .w3-red
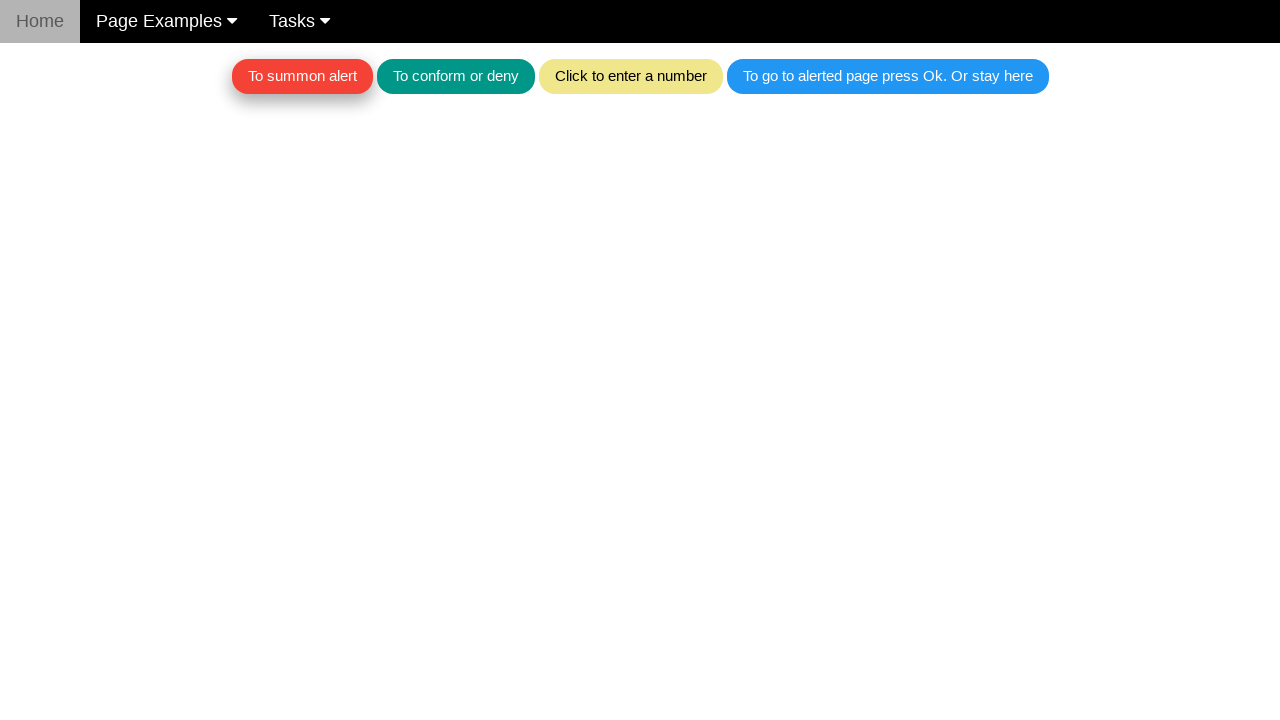

Set up dialog handler to accept alert
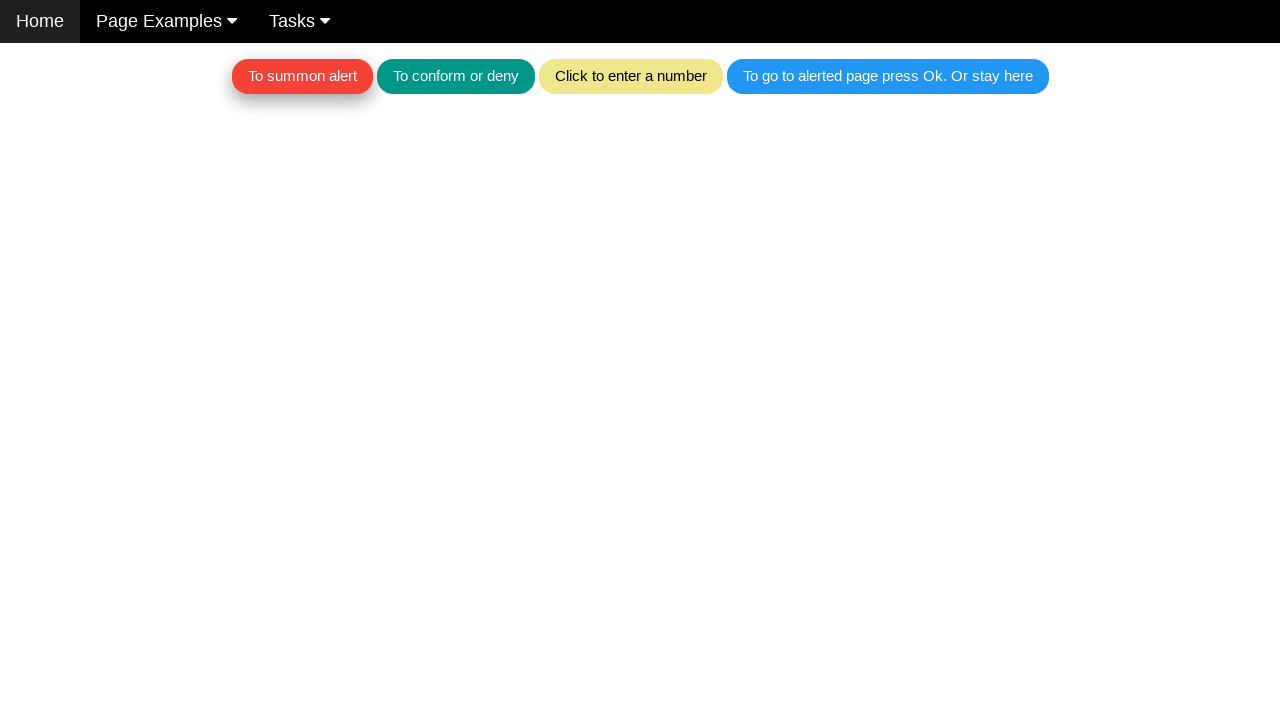

Waited for page to update after alert acceptance
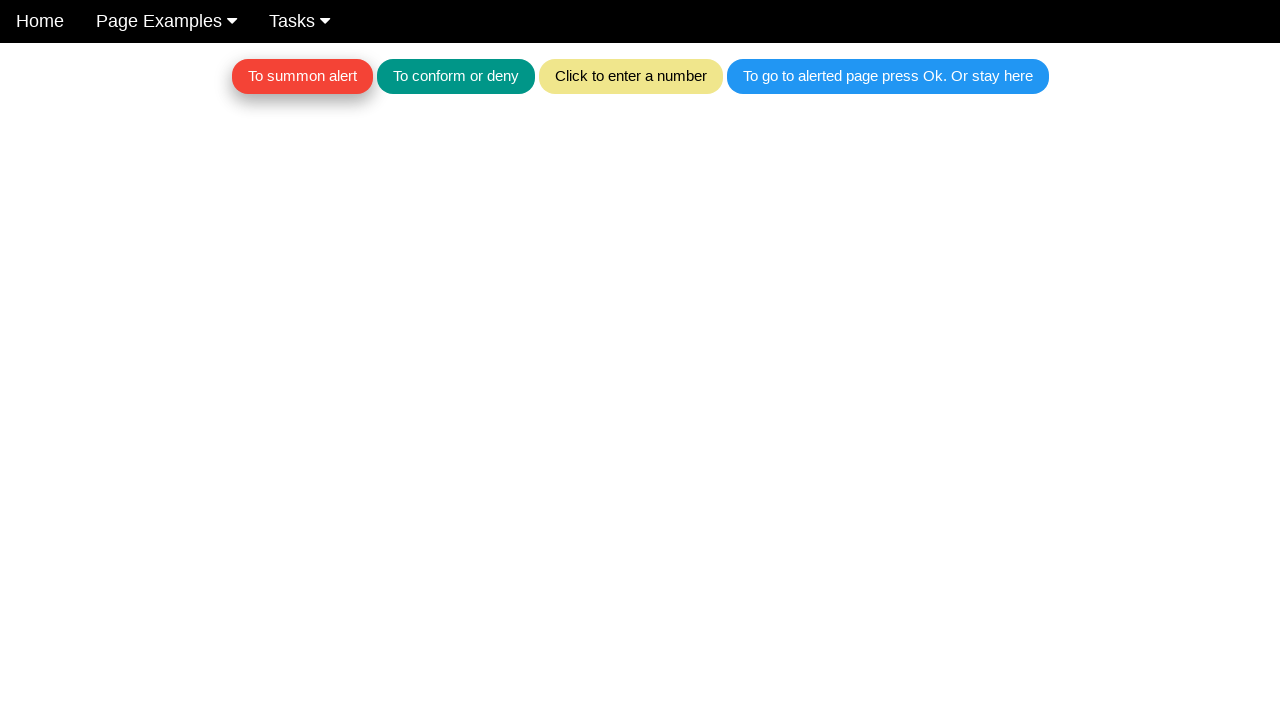

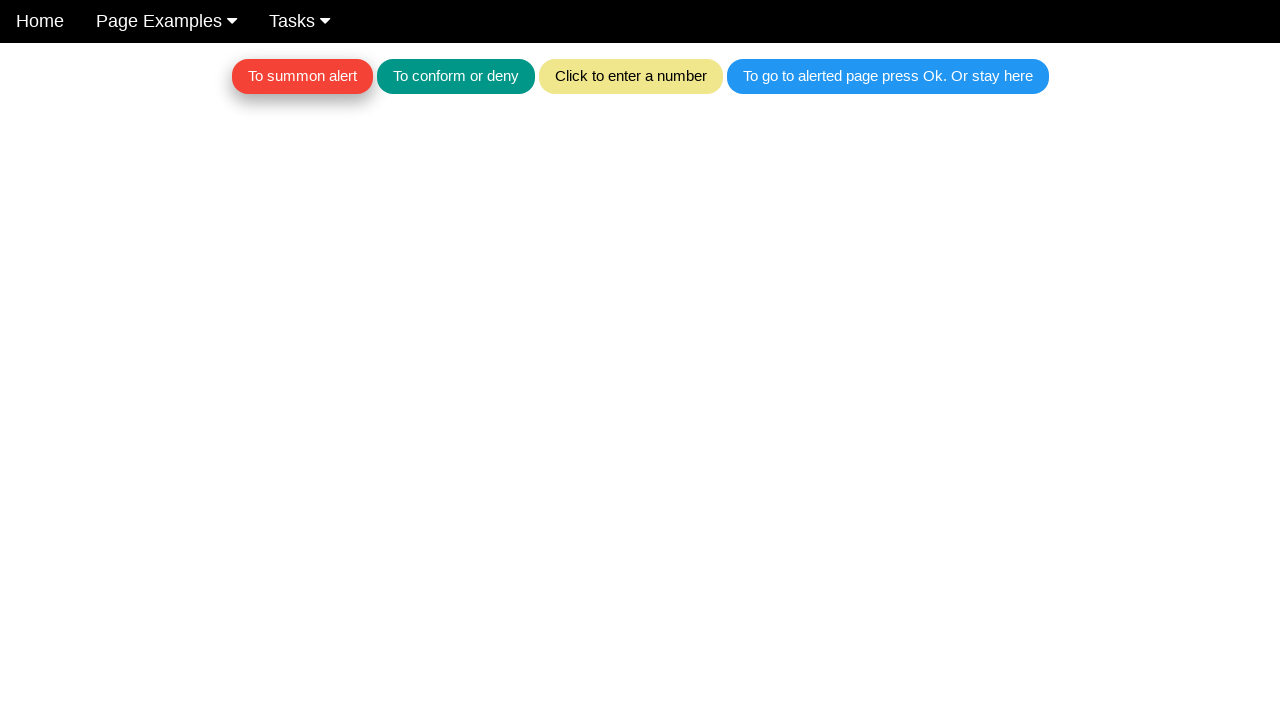